Tests hover functionality by moving the mouse over all product links on the demo e-commerce page

Starting URL: https://www.demoblaze.com/index.html

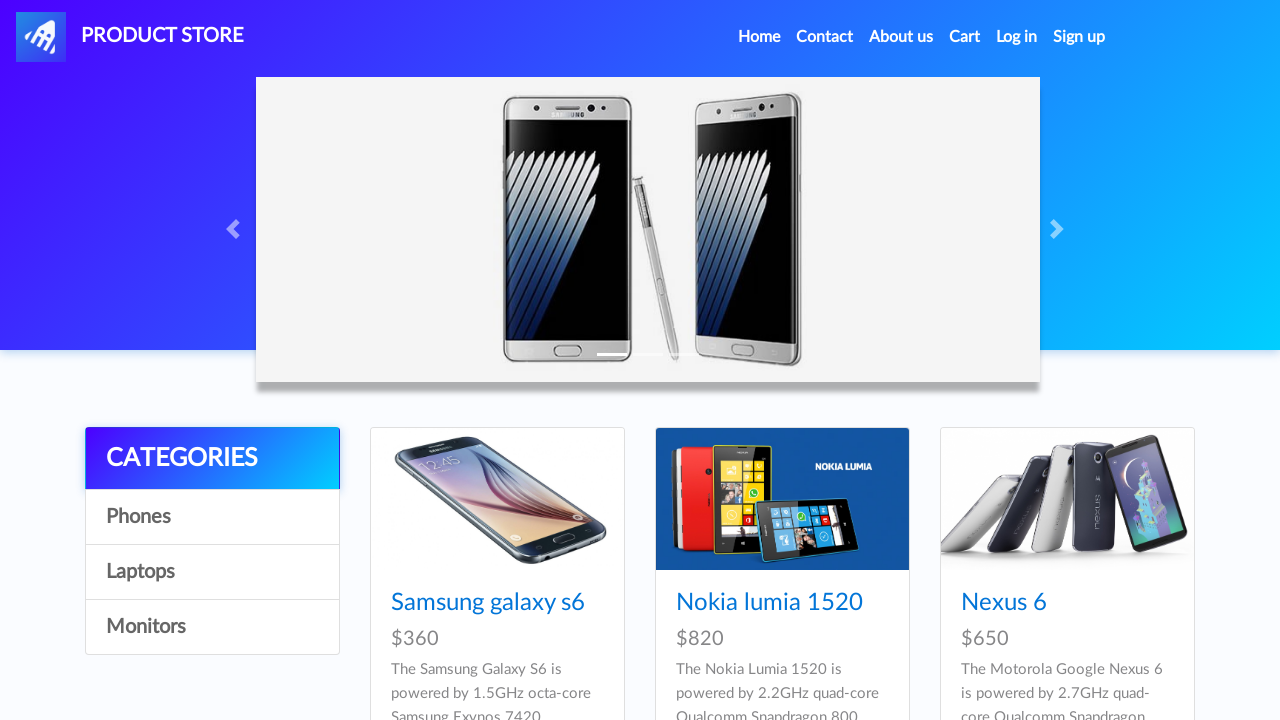

Waited for product links to load (selector: .hrefch)
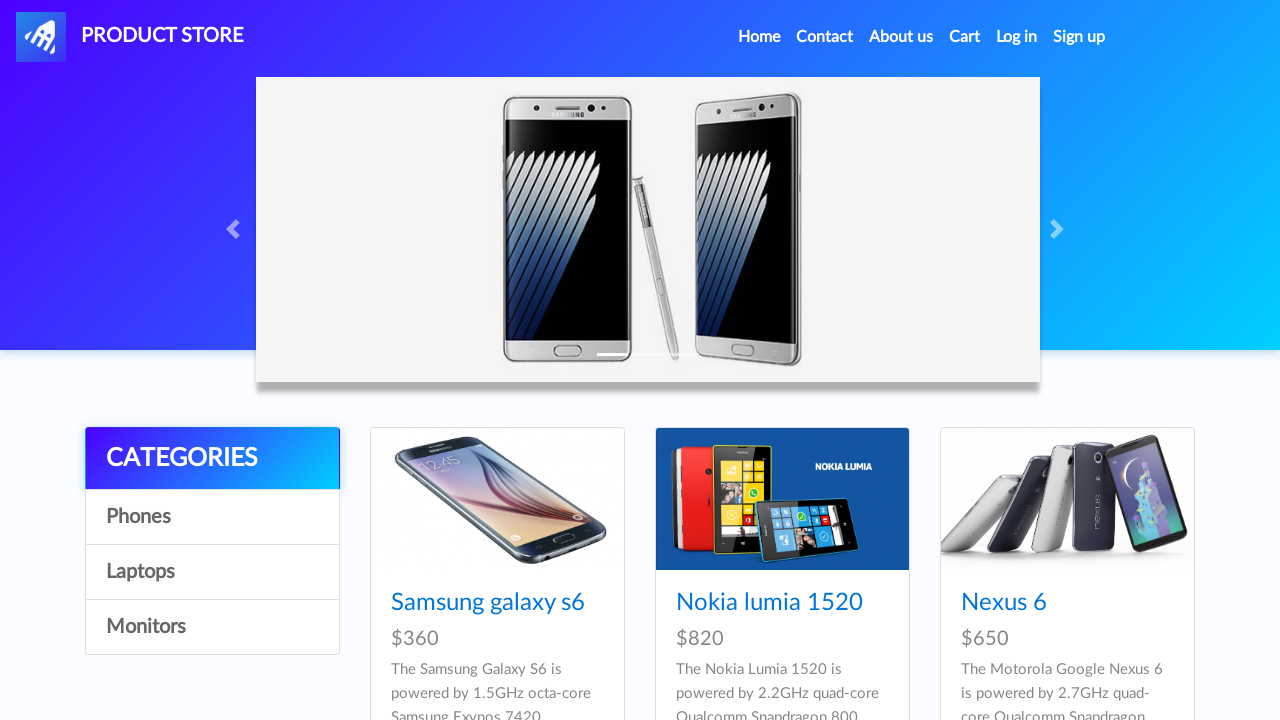

Retrieved all product links from the page
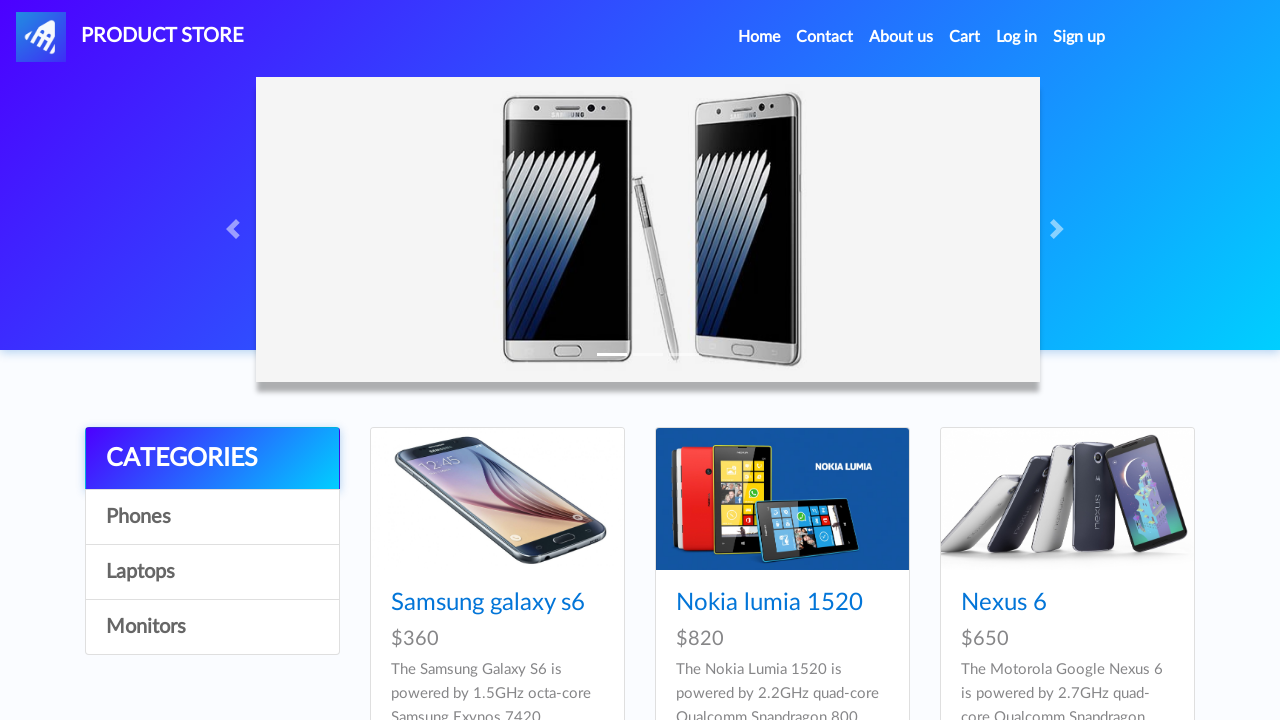

Hovered over a product link at (488, 603) on .hrefch >> nth=0
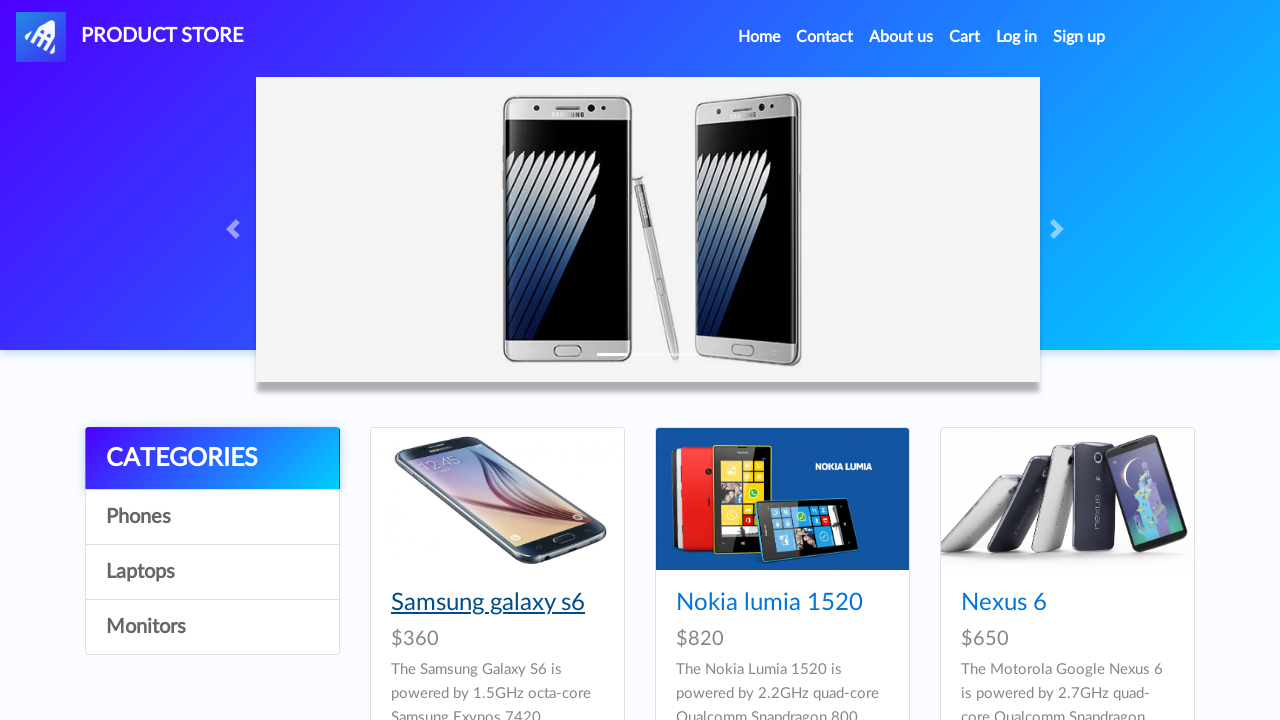

Hovered over a product link at (769, 603) on .hrefch >> nth=1
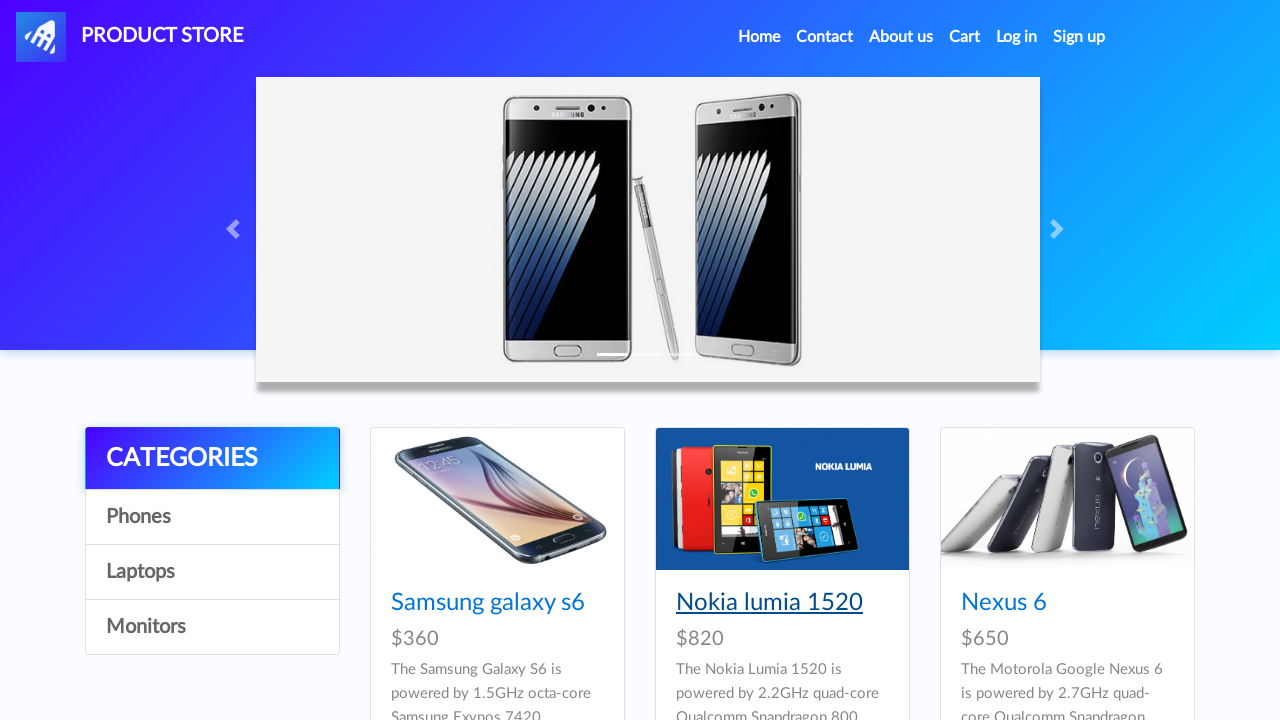

Hovered over a product link at (1004, 603) on .hrefch >> nth=2
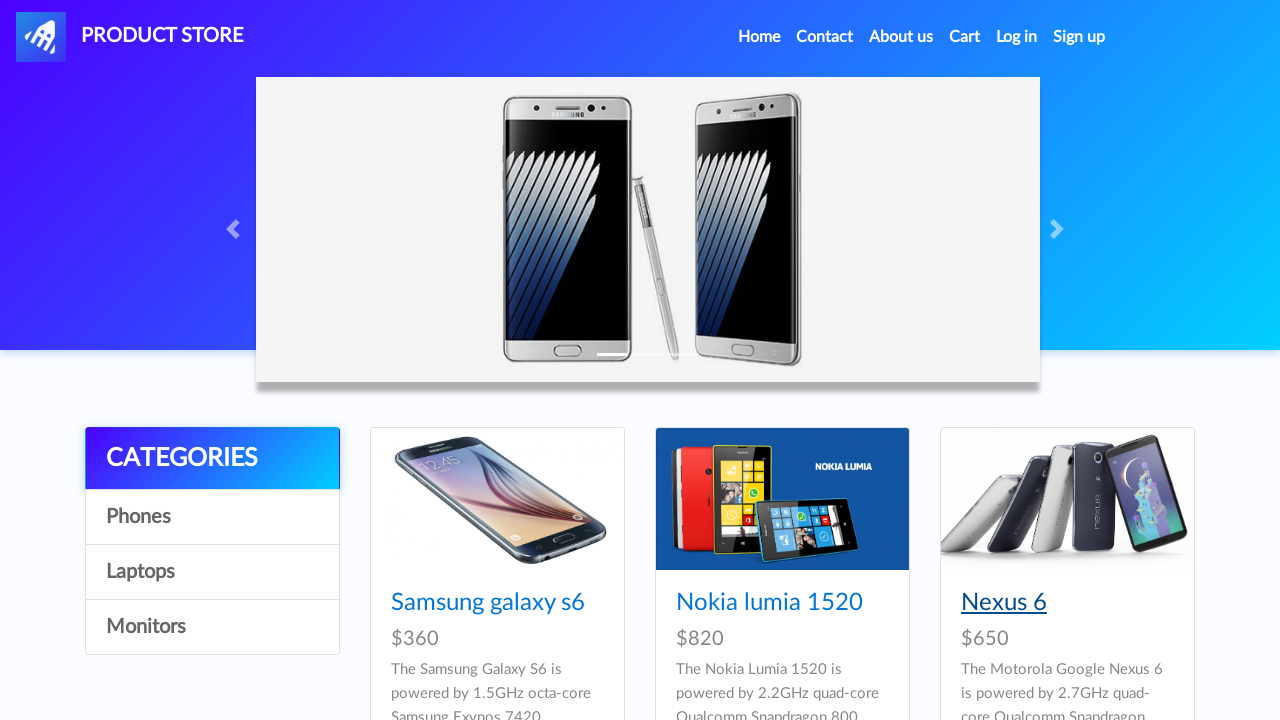

Hovered over a product link at (488, 361) on .hrefch >> nth=3
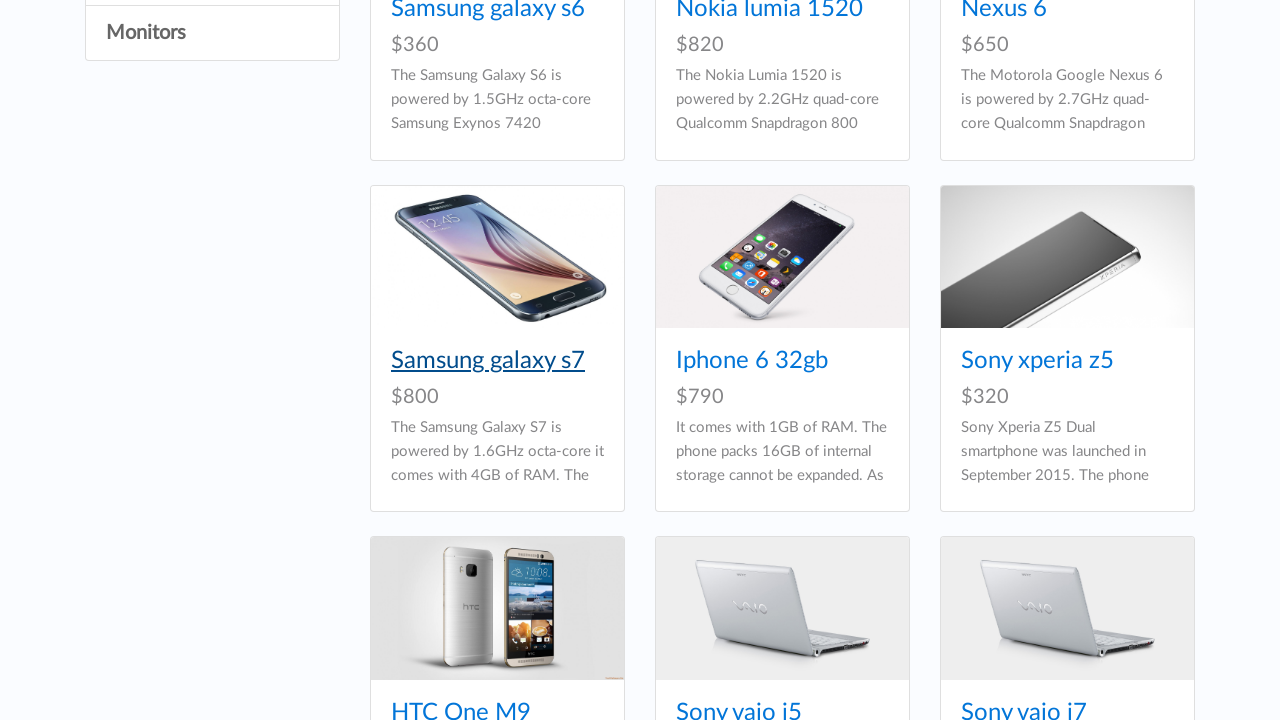

Hovered over a product link at (752, 361) on .hrefch >> nth=4
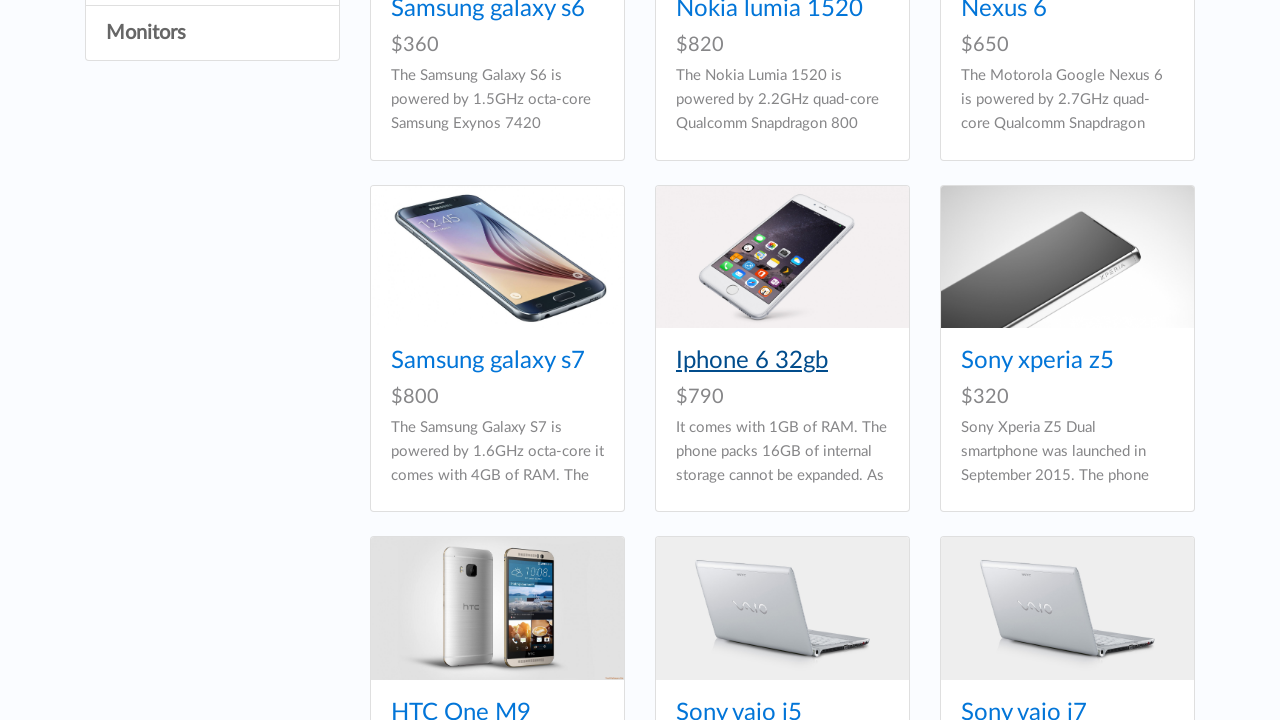

Hovered over a product link at (1037, 361) on .hrefch >> nth=5
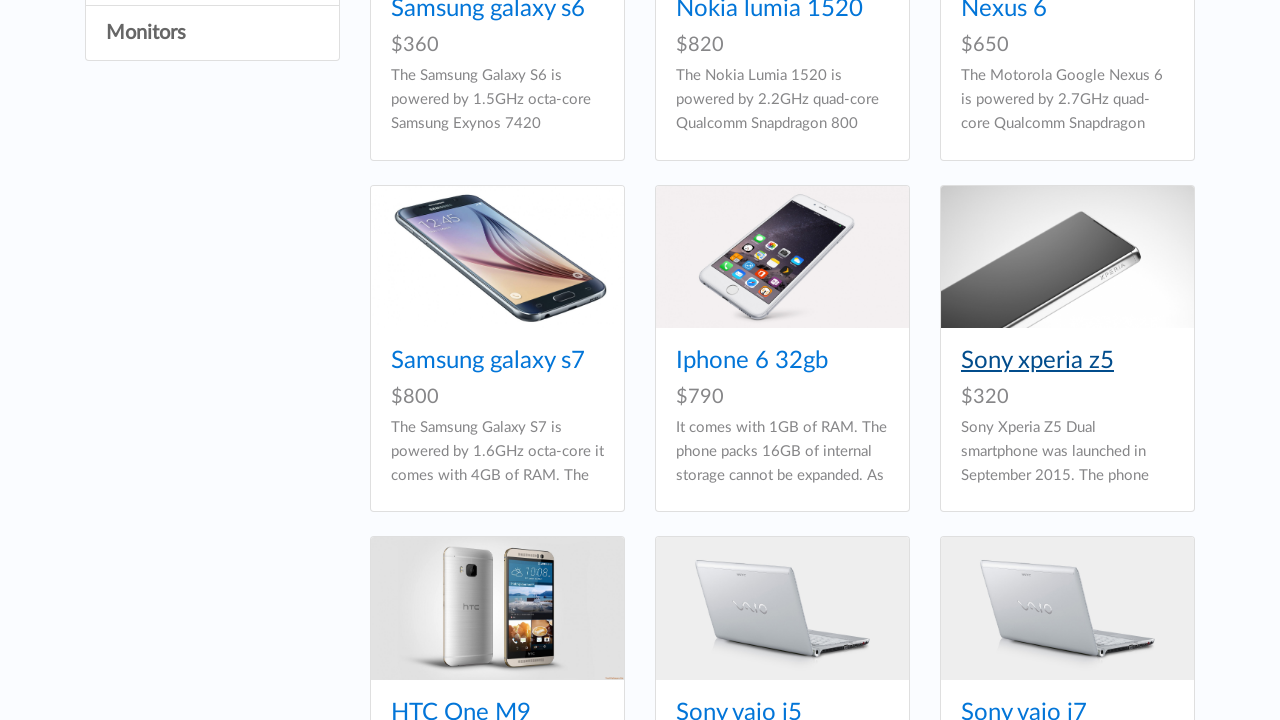

Hovered over a product link at (461, 708) on .hrefch >> nth=6
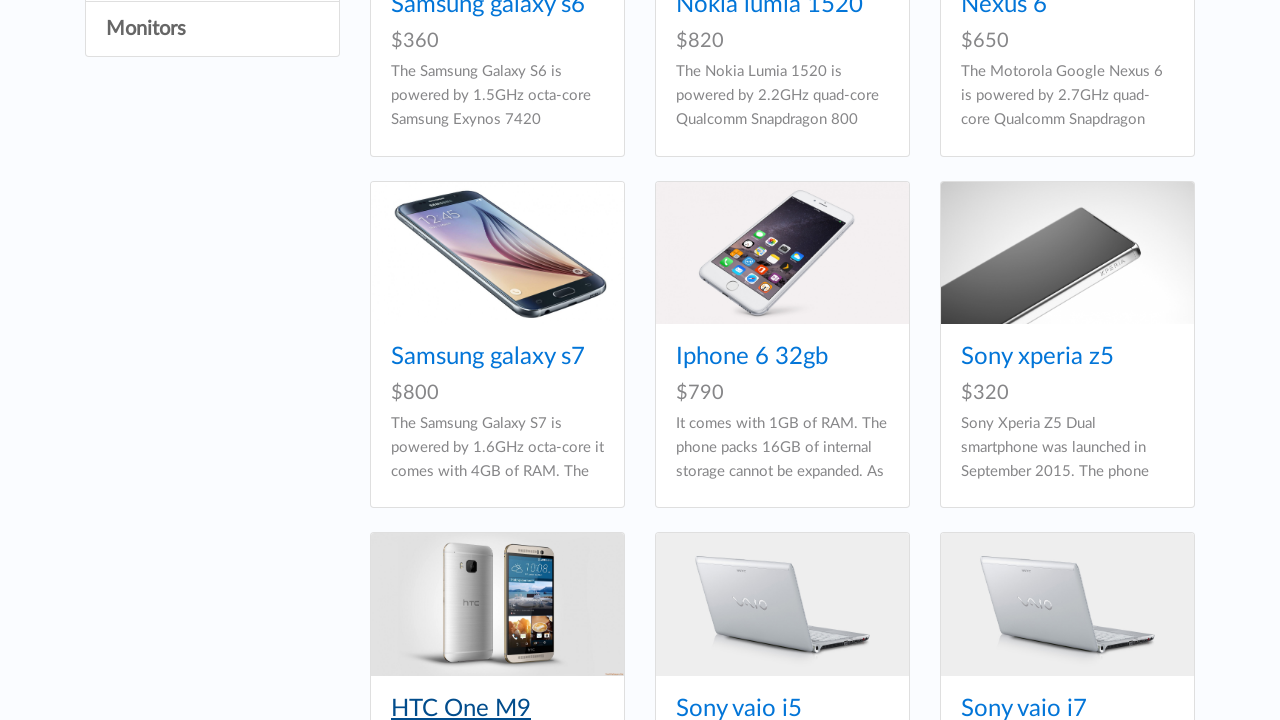

Hovered over a product link at (739, 708) on .hrefch >> nth=7
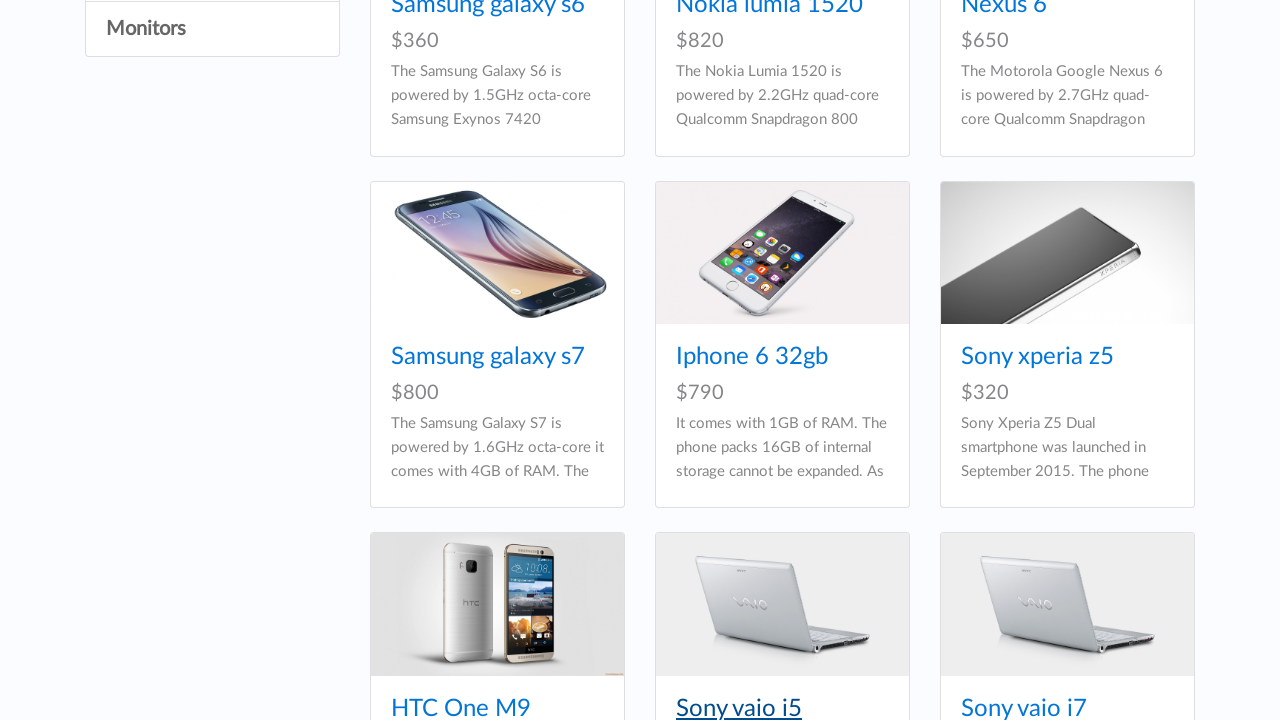

Hovered over a product link at (1024, 708) on .hrefch >> nth=8
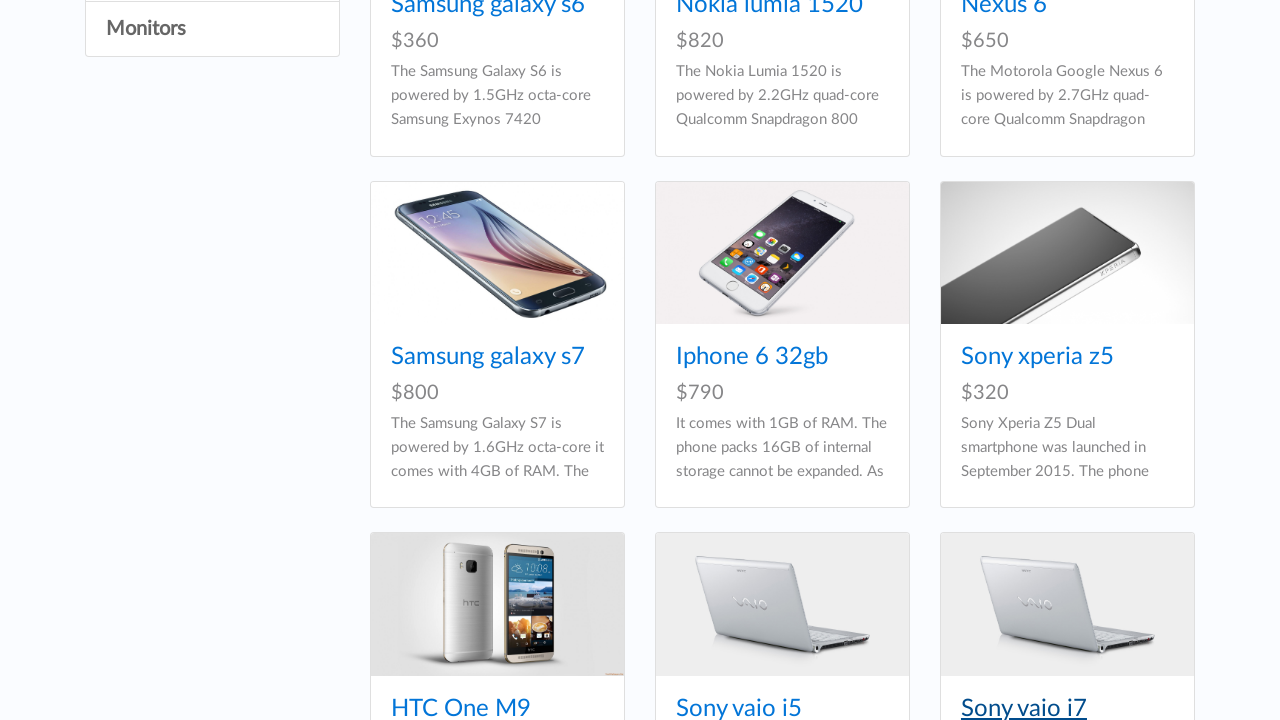

Hovered over the copyright text at the bottom of the page at (640, 693) on xpath=//p[contains(text(),'Copyright')]
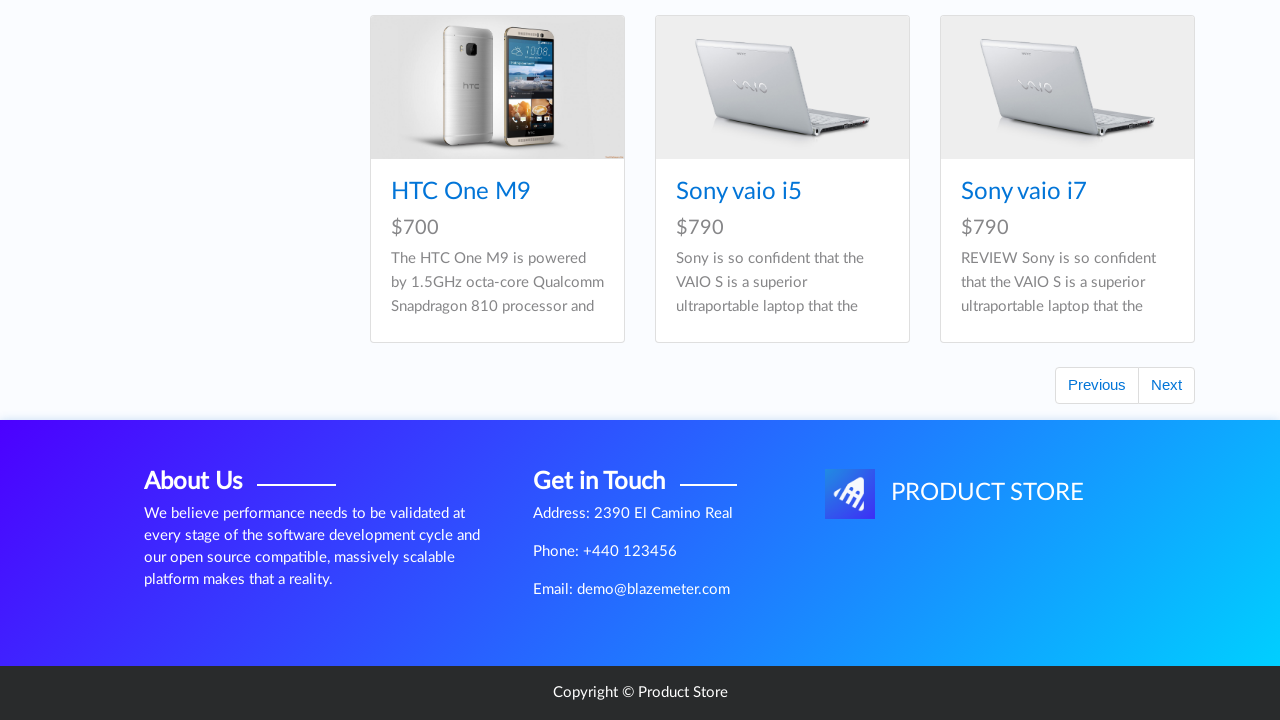

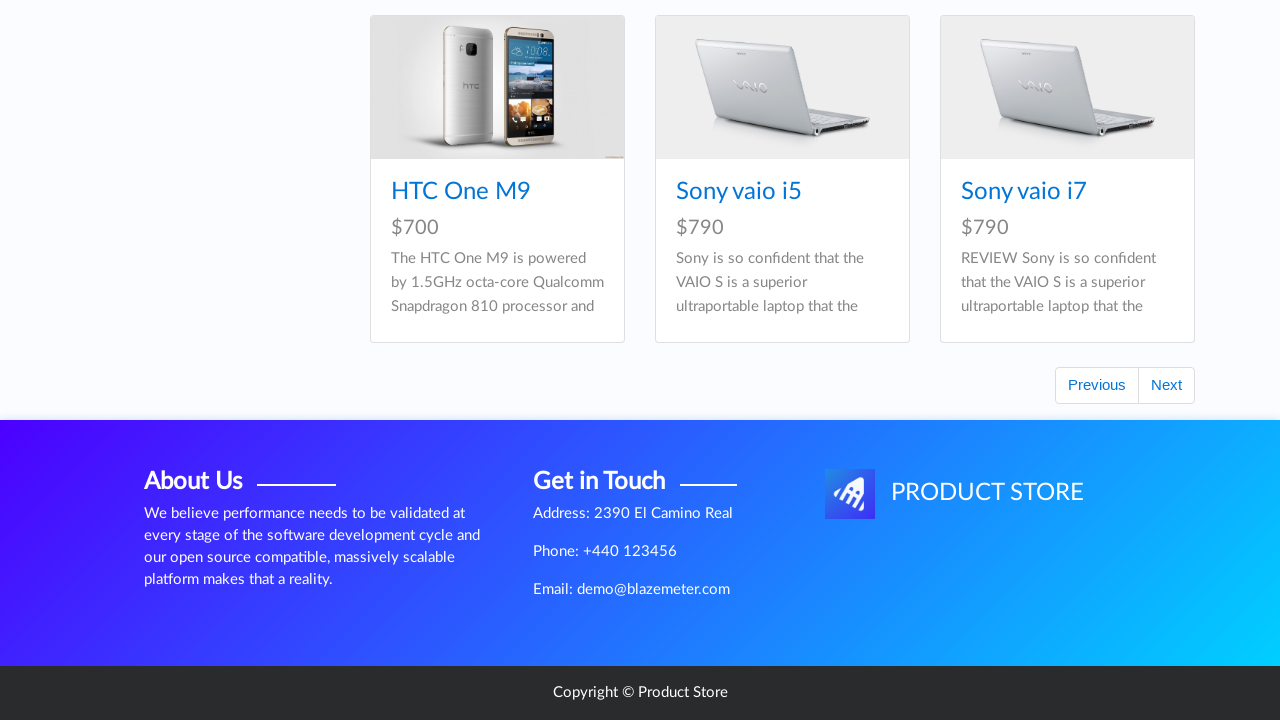